Tests un-marking todo items as complete by unchecking their checkboxes

Starting URL: https://demo.playwright.dev/todomvc

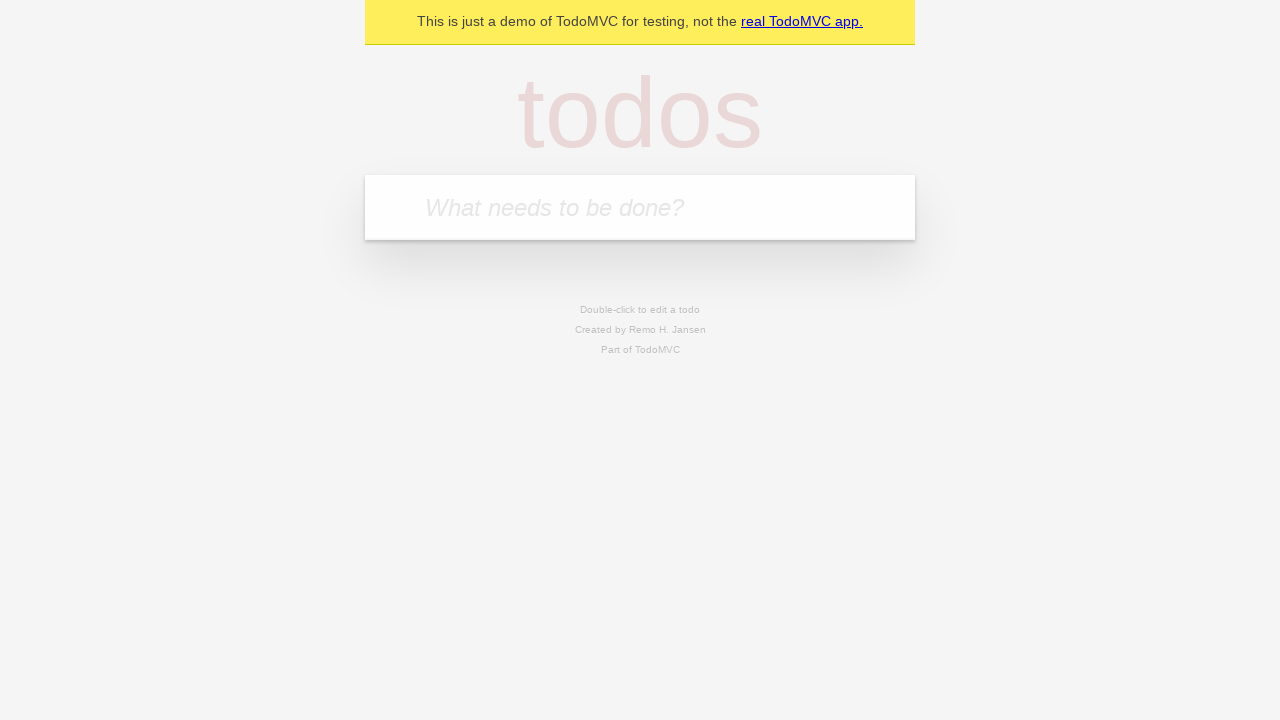

Filled new todo input with 'buy some cheese' on internal:attr=[placeholder="What needs to be done?"i]
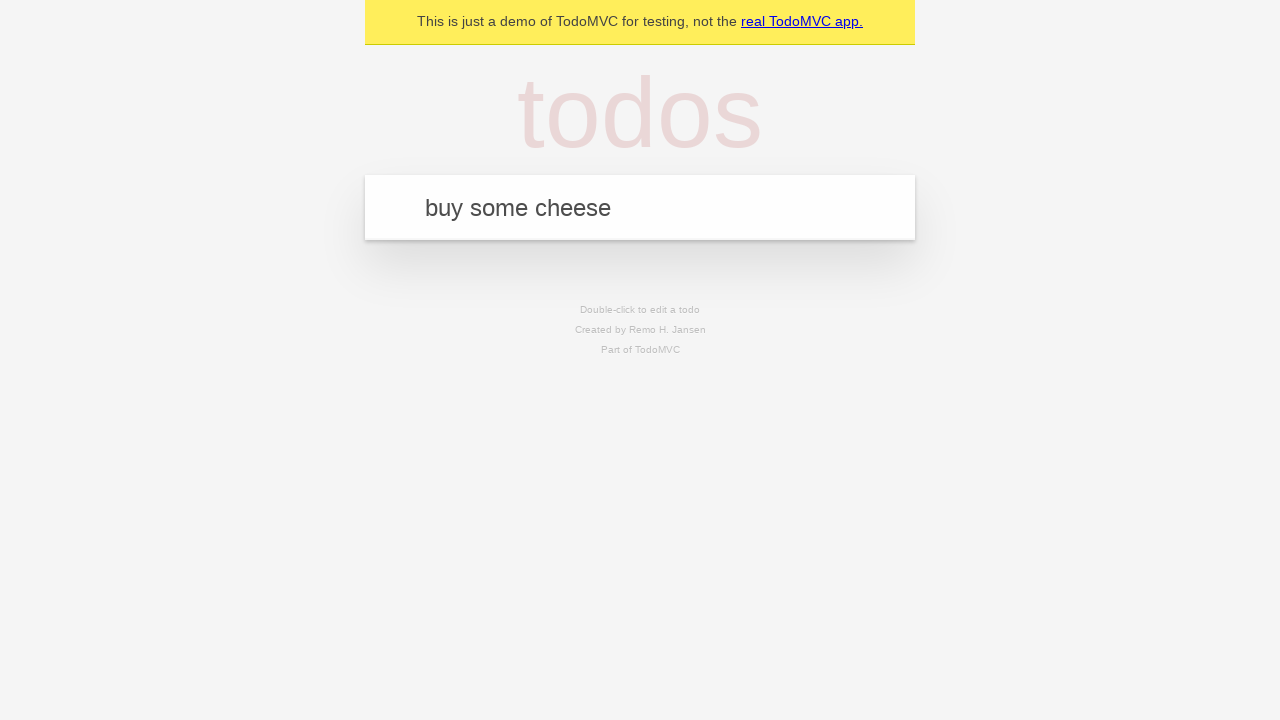

Pressed Enter to create todo item 'buy some cheese' on internal:attr=[placeholder="What needs to be done?"i]
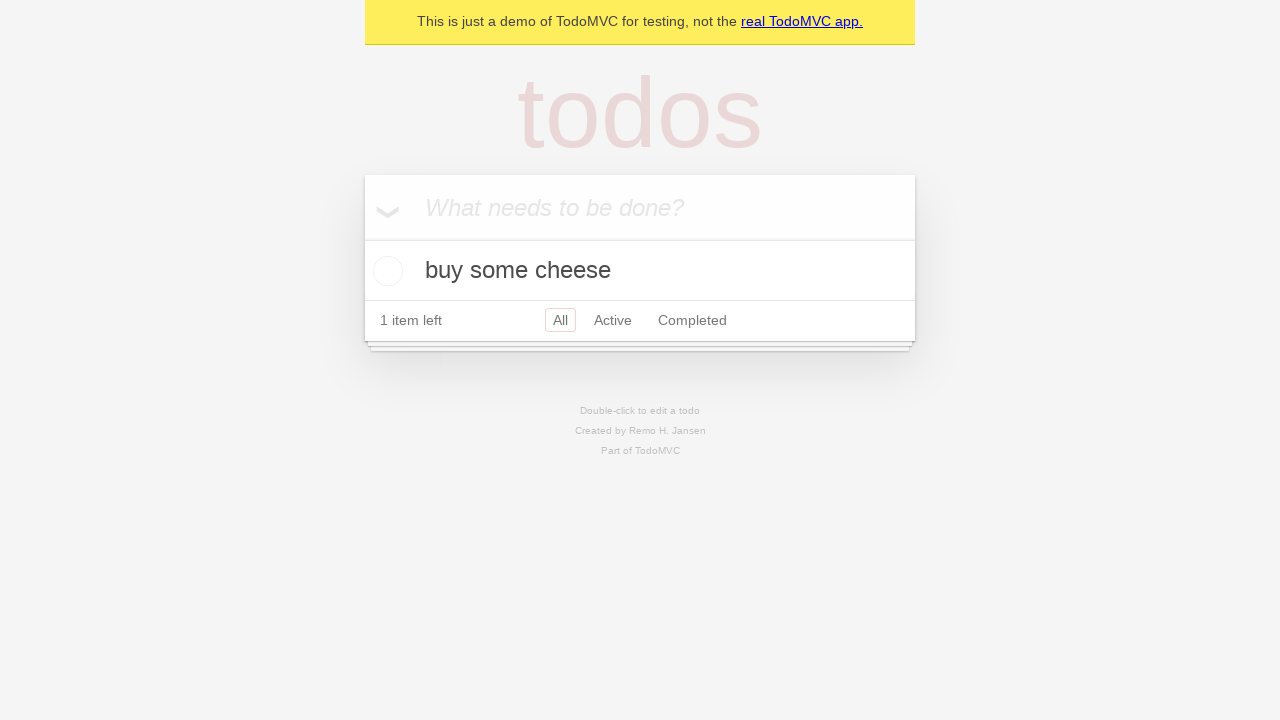

Filled new todo input with 'feed the cat' on internal:attr=[placeholder="What needs to be done?"i]
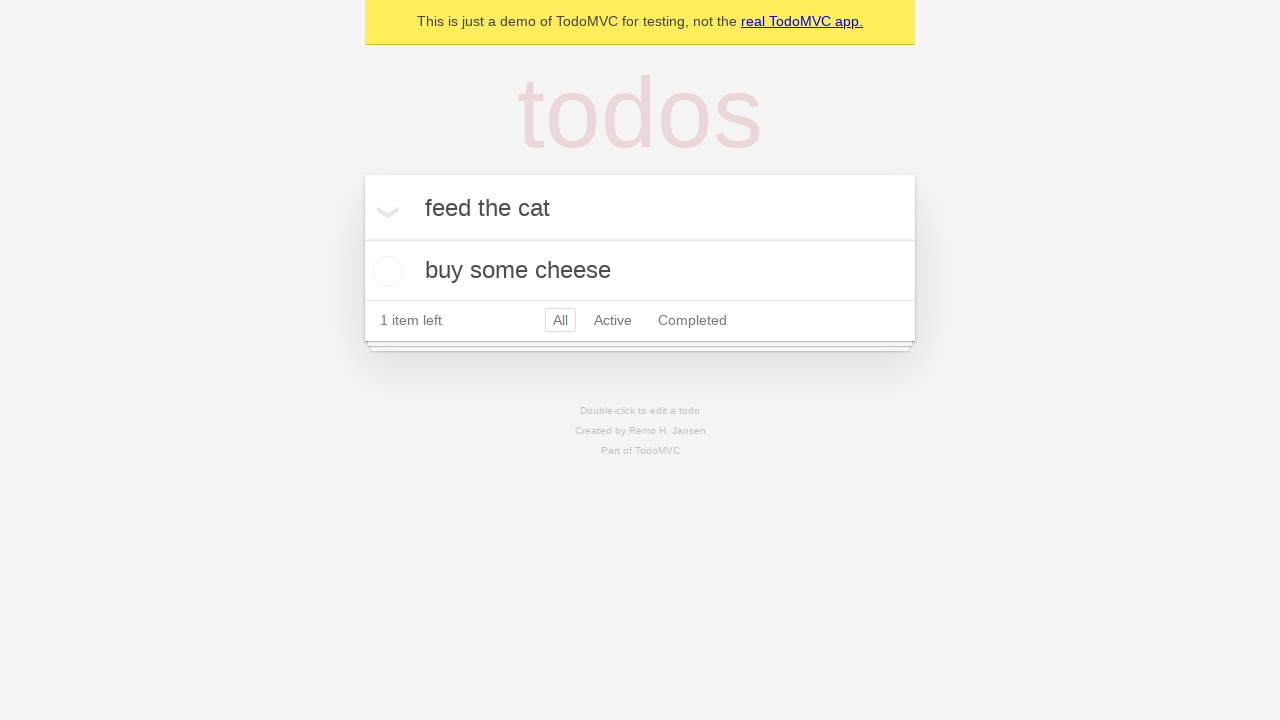

Pressed Enter to create todo item 'feed the cat' on internal:attr=[placeholder="What needs to be done?"i]
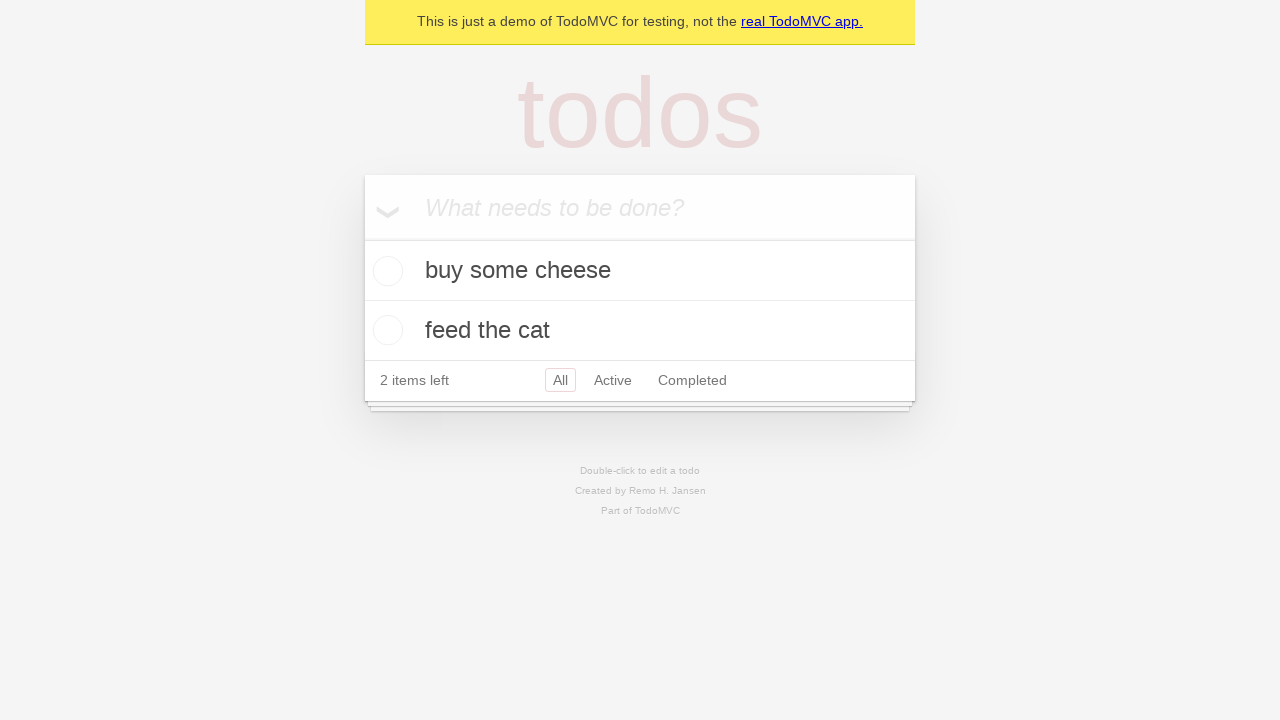

Located the first todo item
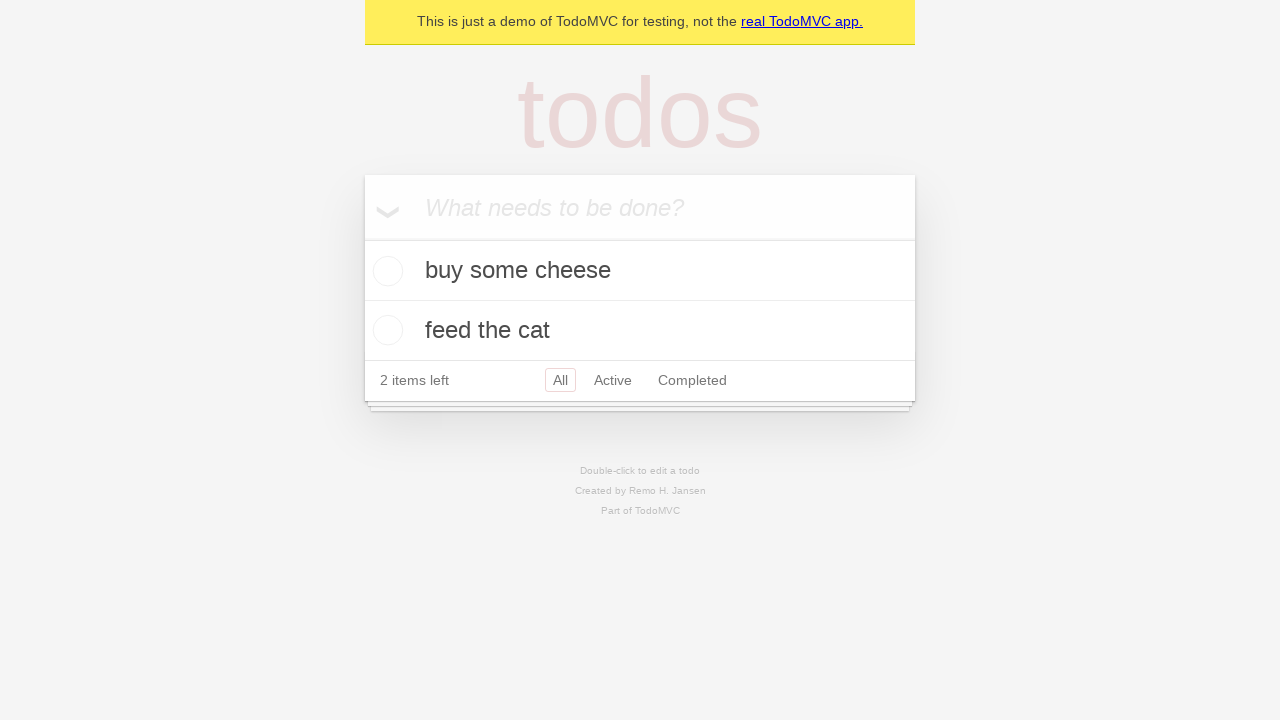

Located the checkbox for the first todo item
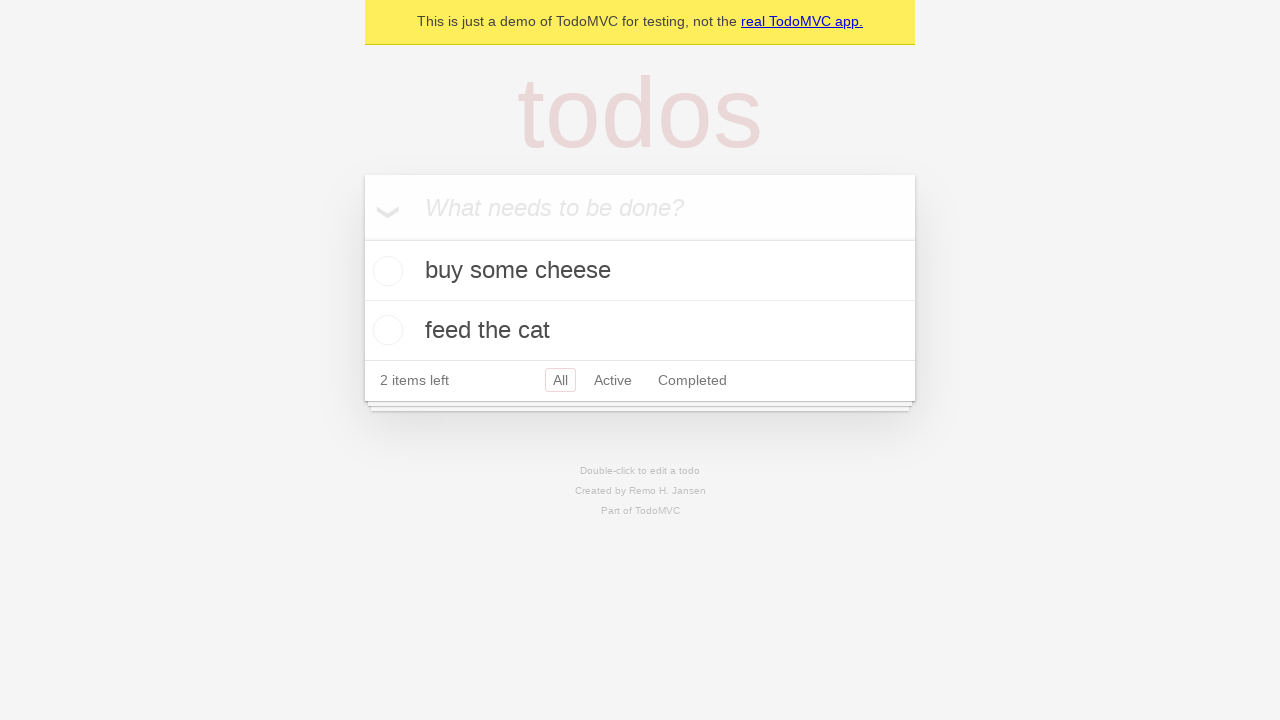

Checked the first todo item as complete at (385, 271) on internal:testid=[data-testid="todo-item"s] >> nth=0 >> internal:role=checkbox
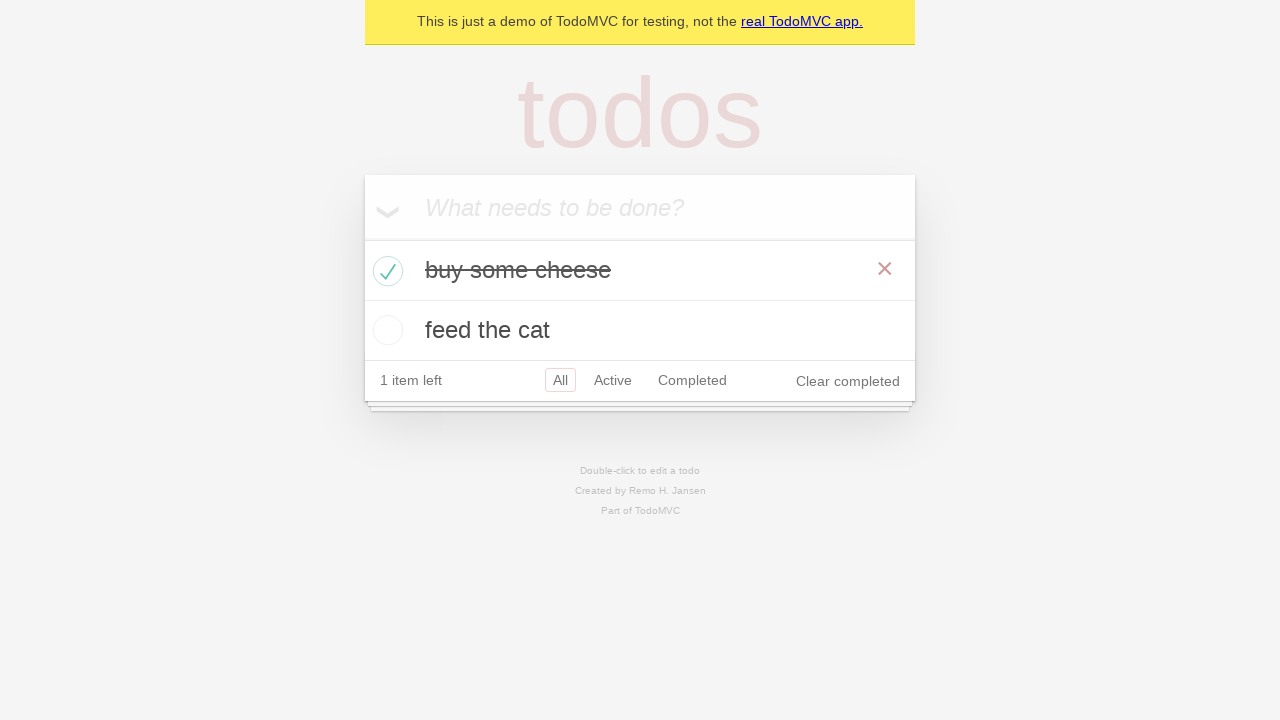

Unchecked the first todo item to mark it as incomplete at (385, 271) on internal:testid=[data-testid="todo-item"s] >> nth=0 >> internal:role=checkbox
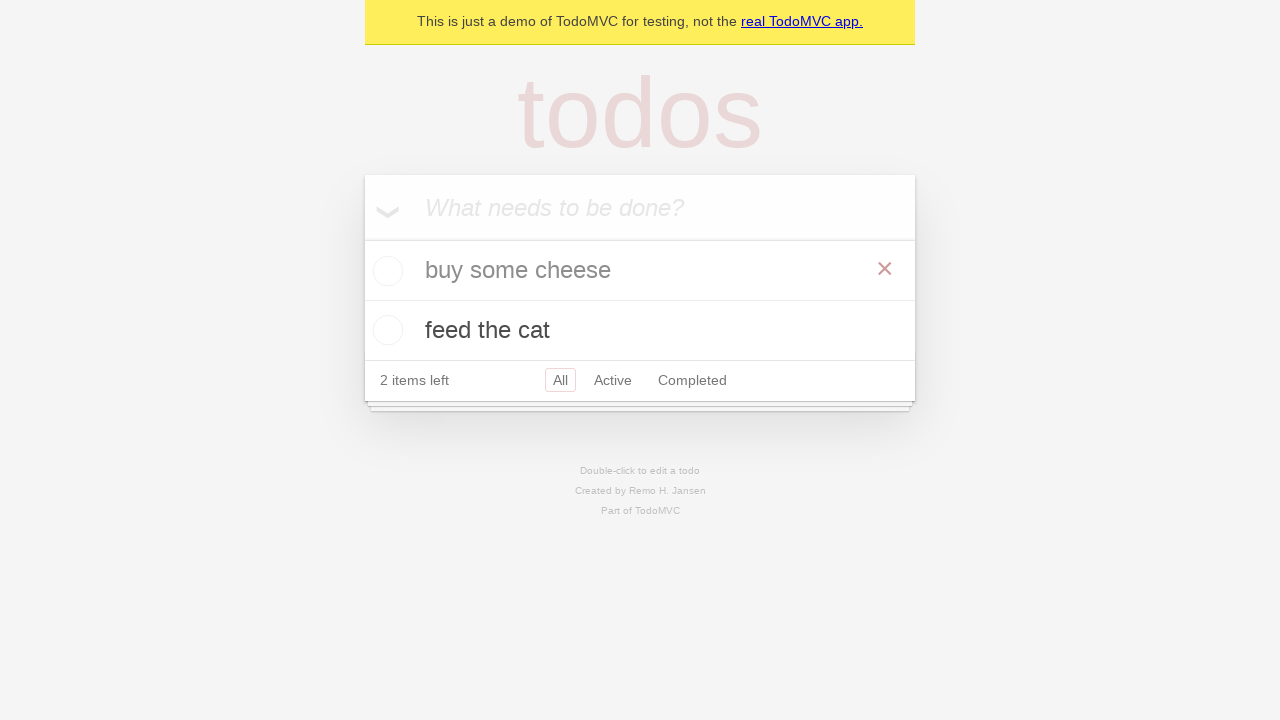

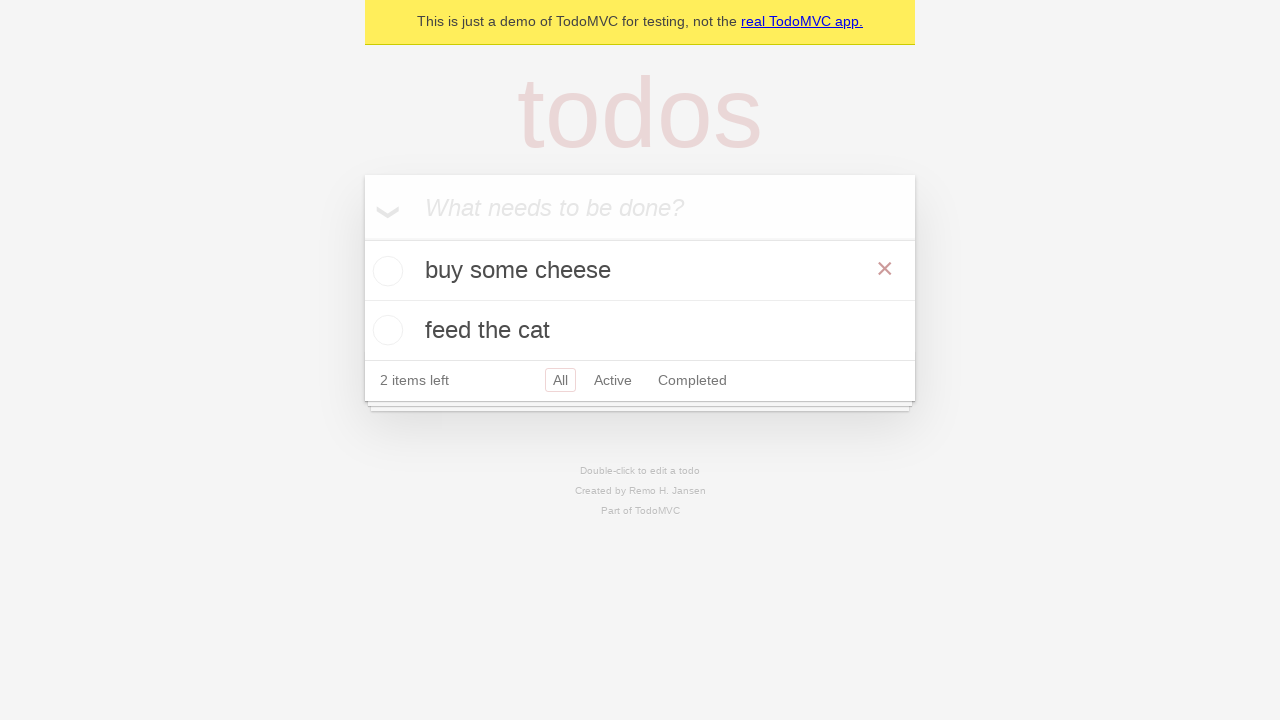